Tests JavaScript prompt alert by clicking a button, entering text into the prompt, accepting it, and verifying the entered text is displayed in the result

Starting URL: https://loopcamp.vercel.app/javascript-alerts.html

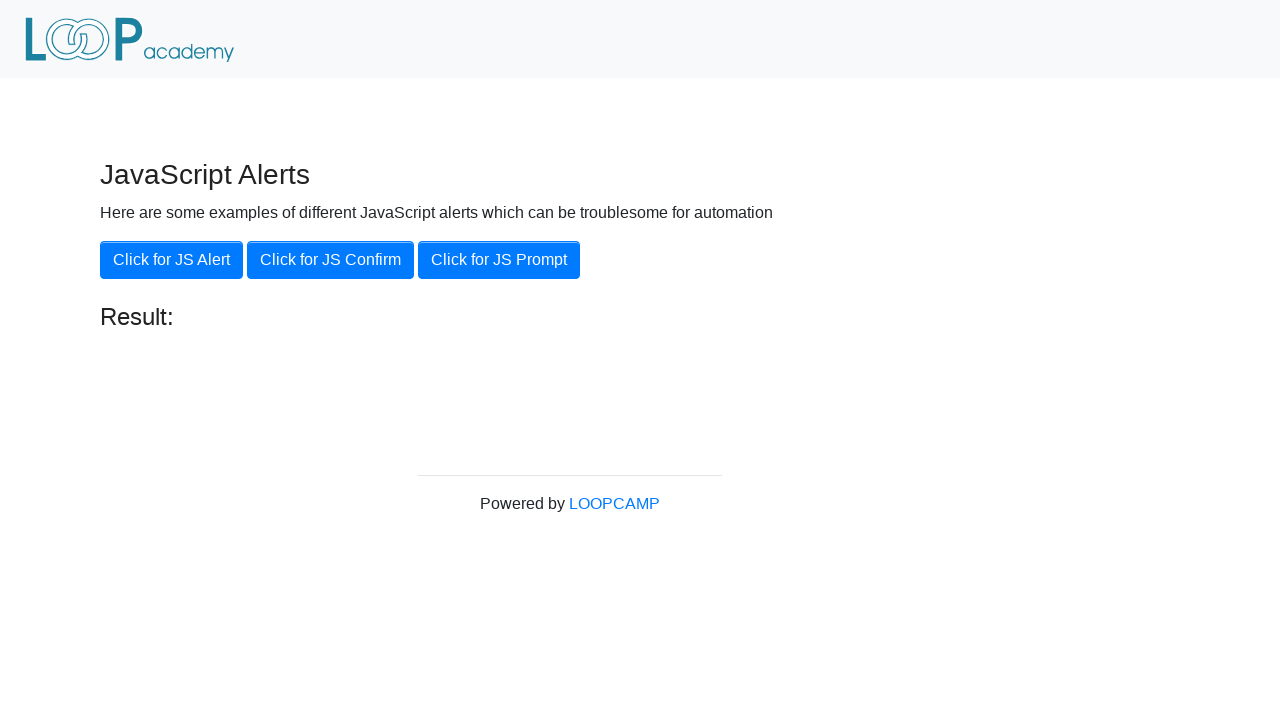

Set up dialog handler to accept prompt with 'Loop Academy'
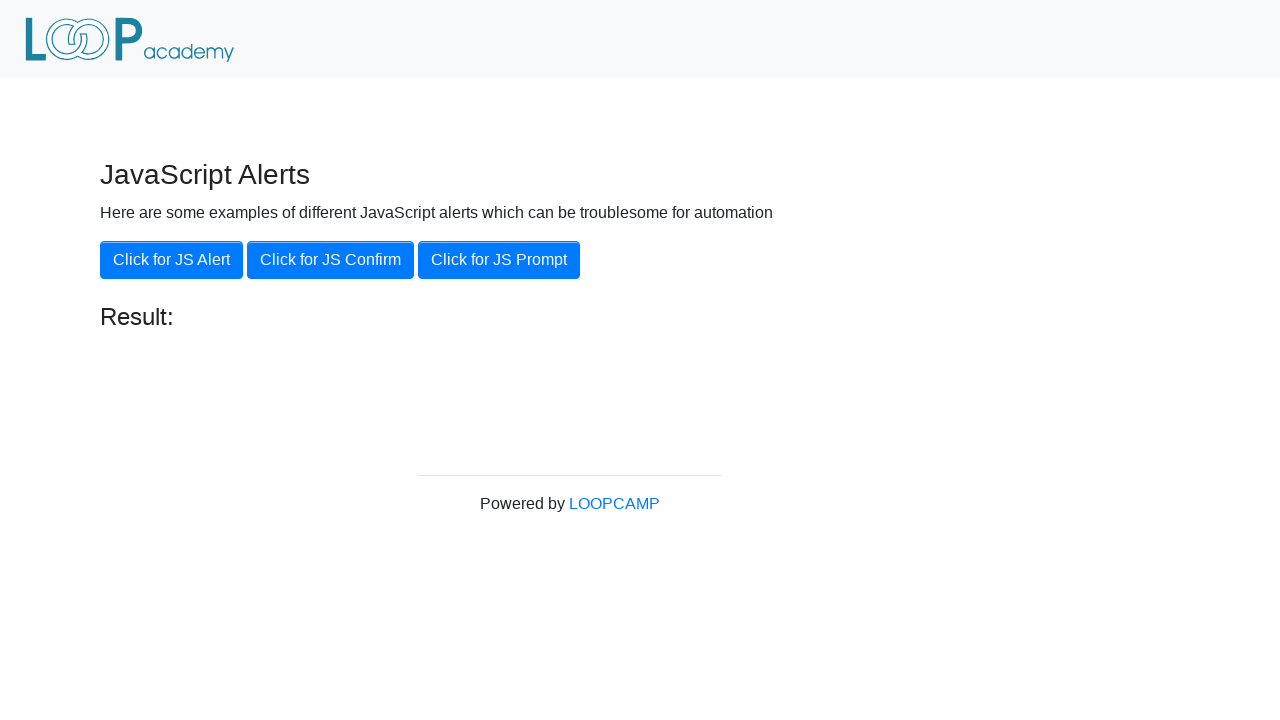

Clicked 'Click for JS Prompt' button at (499, 260) on xpath=//button[contains(text(),'Click for JS Prompt')]
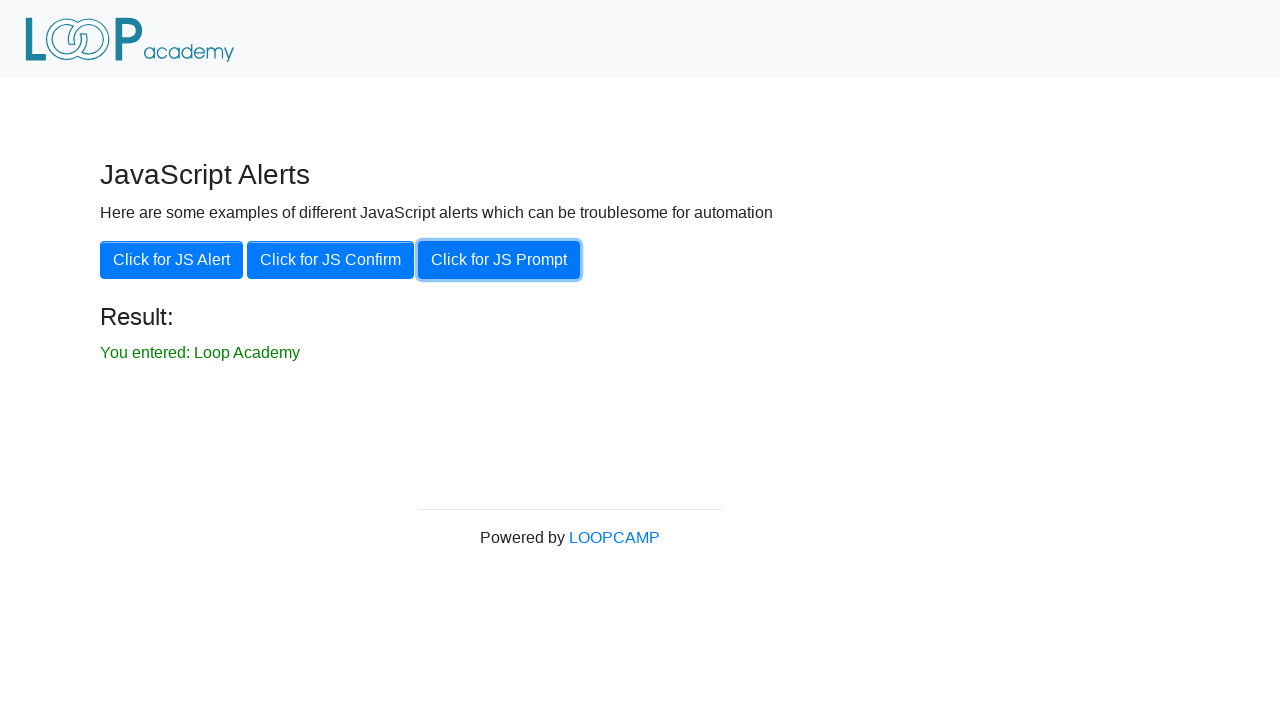

Result message with entered text appeared
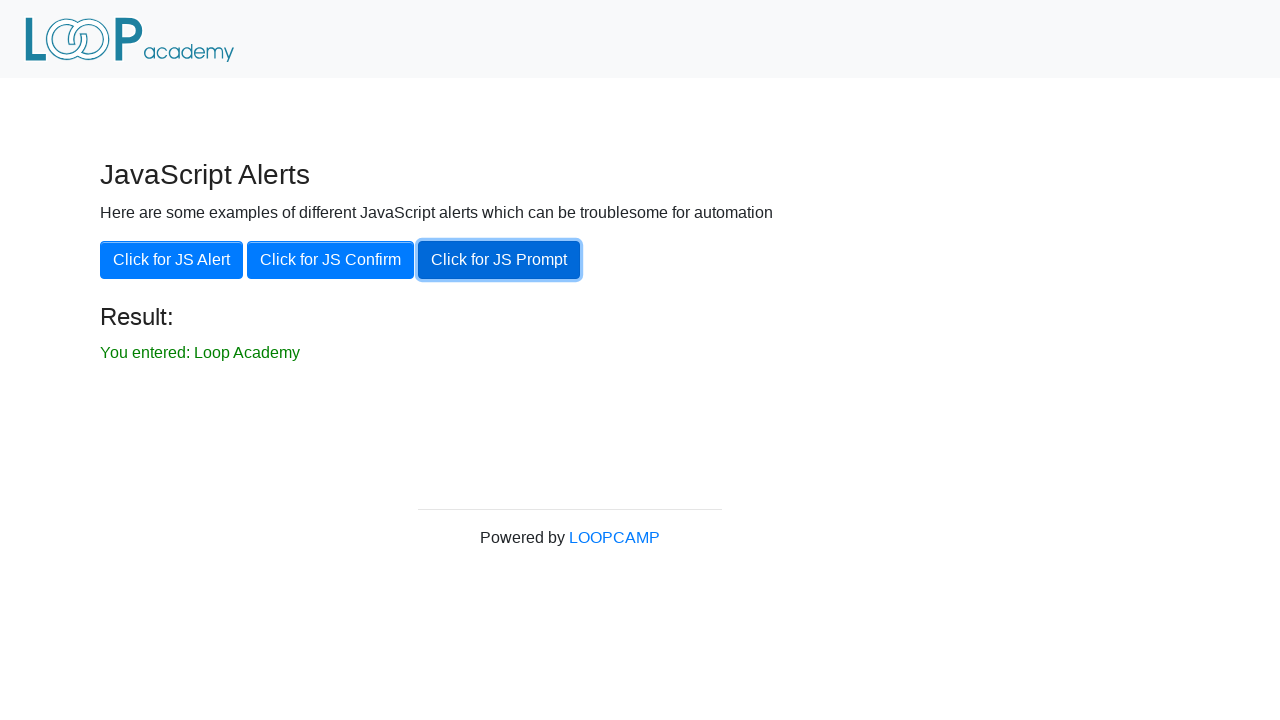

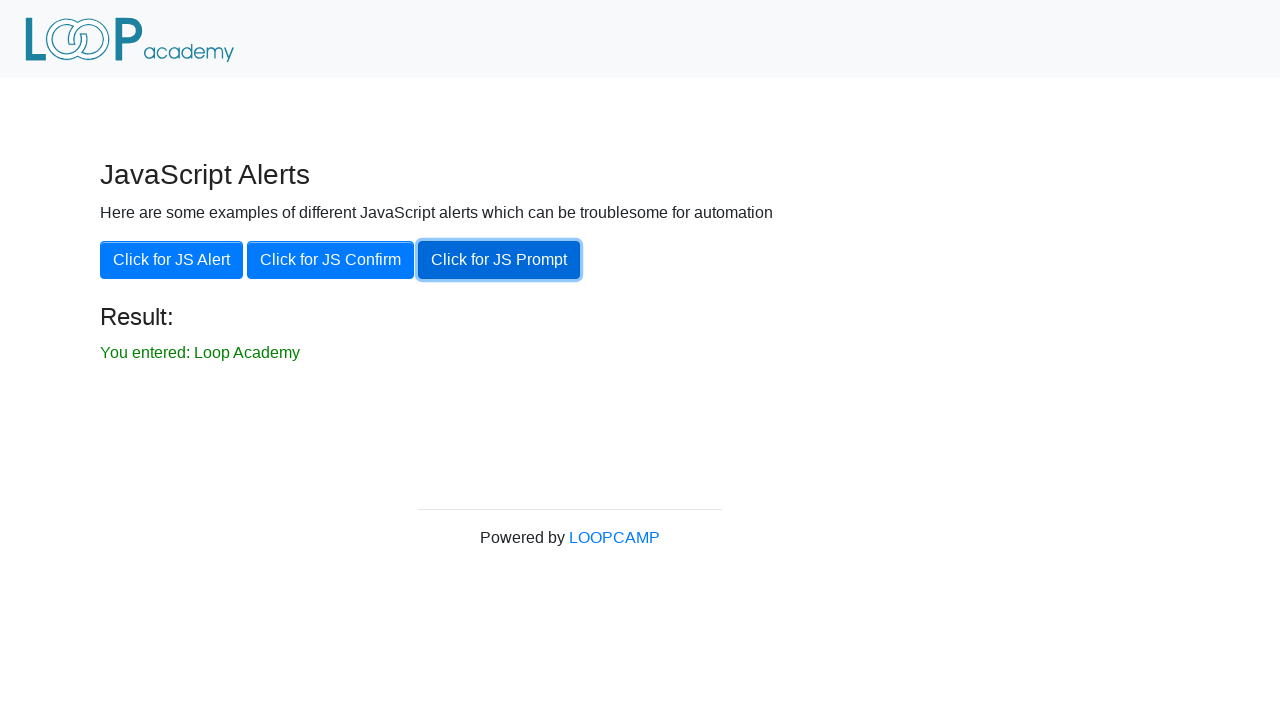